Opens a dropdown for passenger selection and clicks the increase adult button 4 times to add passengers

Starting URL: https://rahulshettyacademy.com/dropdownsPractise/

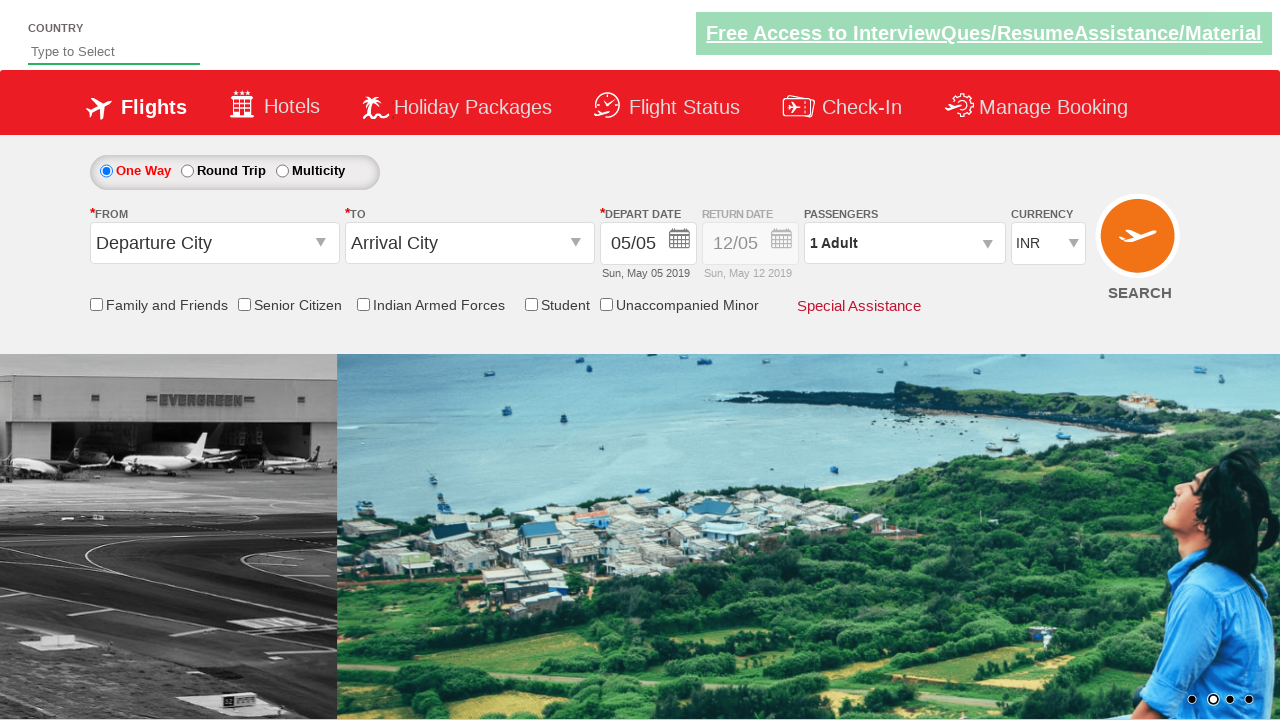

Clicked on passenger info dropdown to open selection menu at (904, 243) on #divpaxinfo
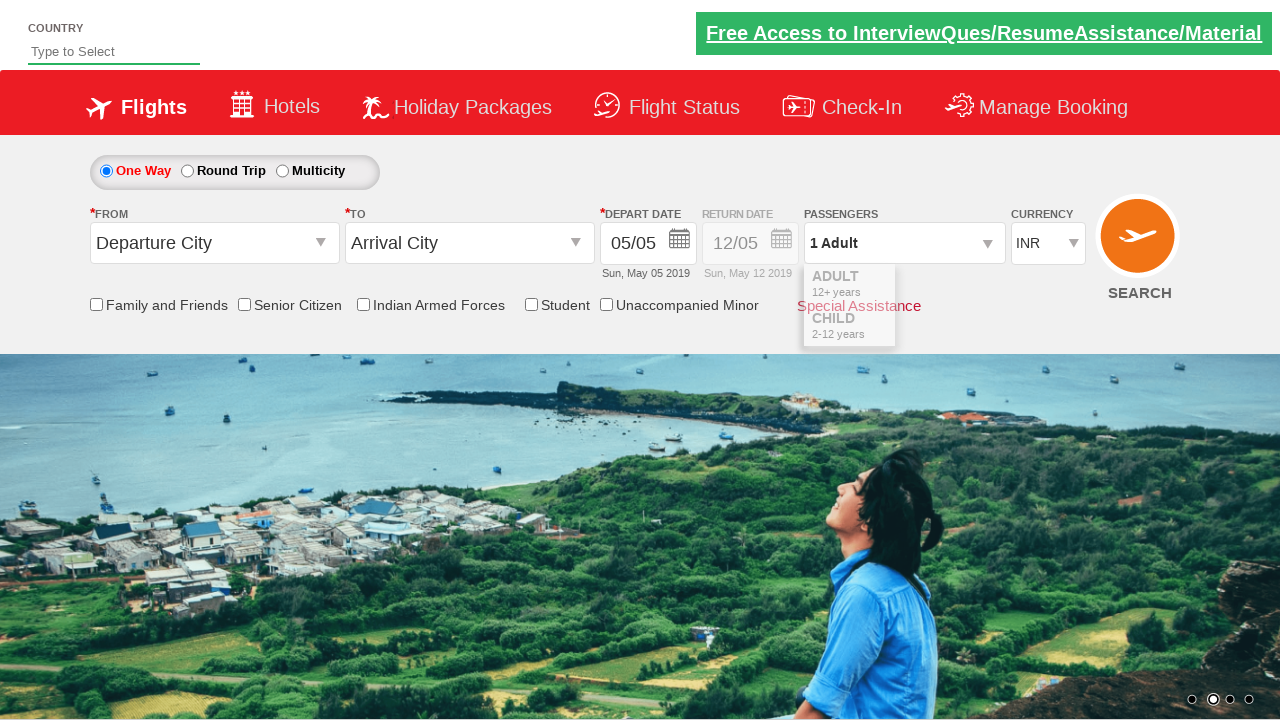

Clicked increase adult button (click 1 of 4) at (982, 288) on #hrefIncAdt
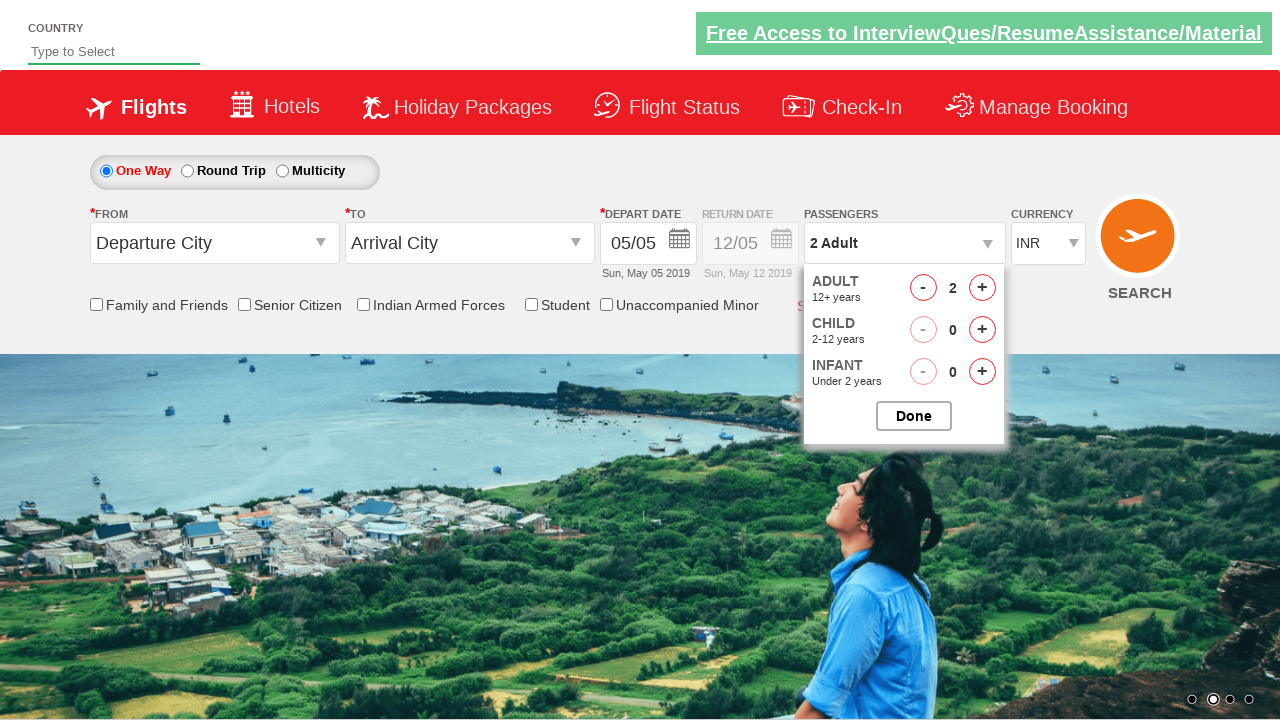

Waited 2 seconds after adult increment click 1
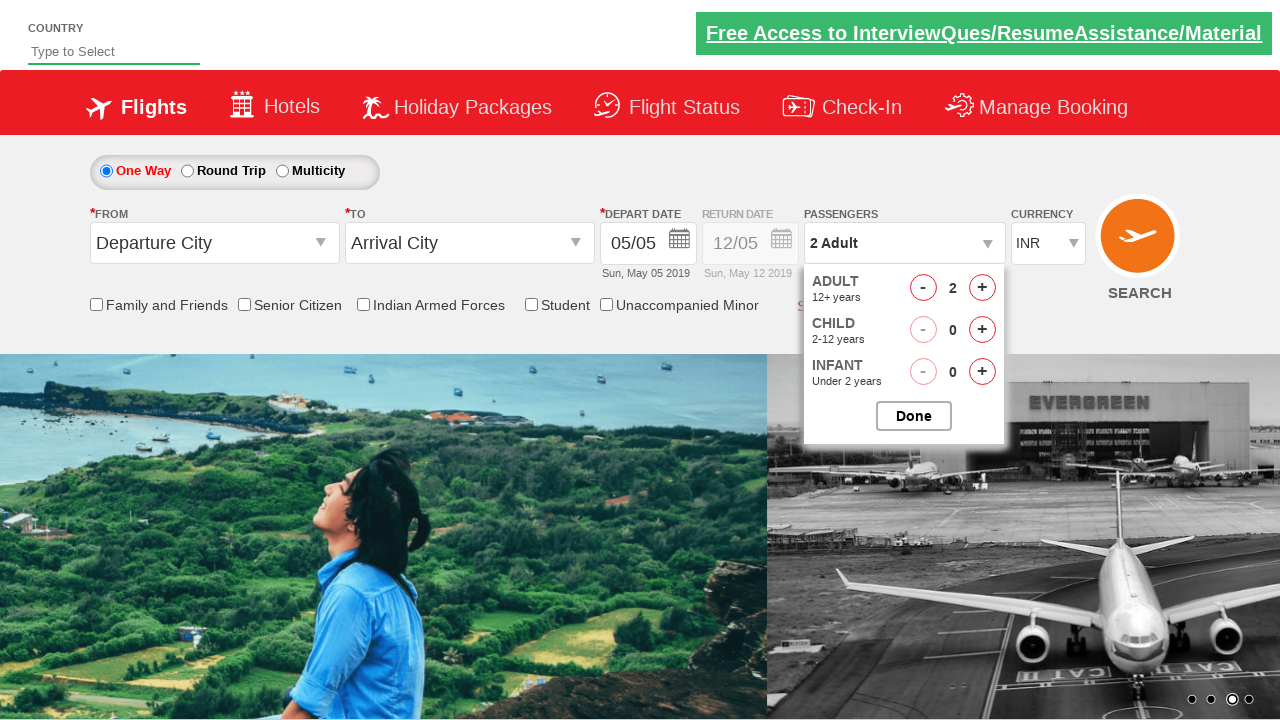

Clicked increase adult button (click 2 of 4) at (982, 288) on #hrefIncAdt
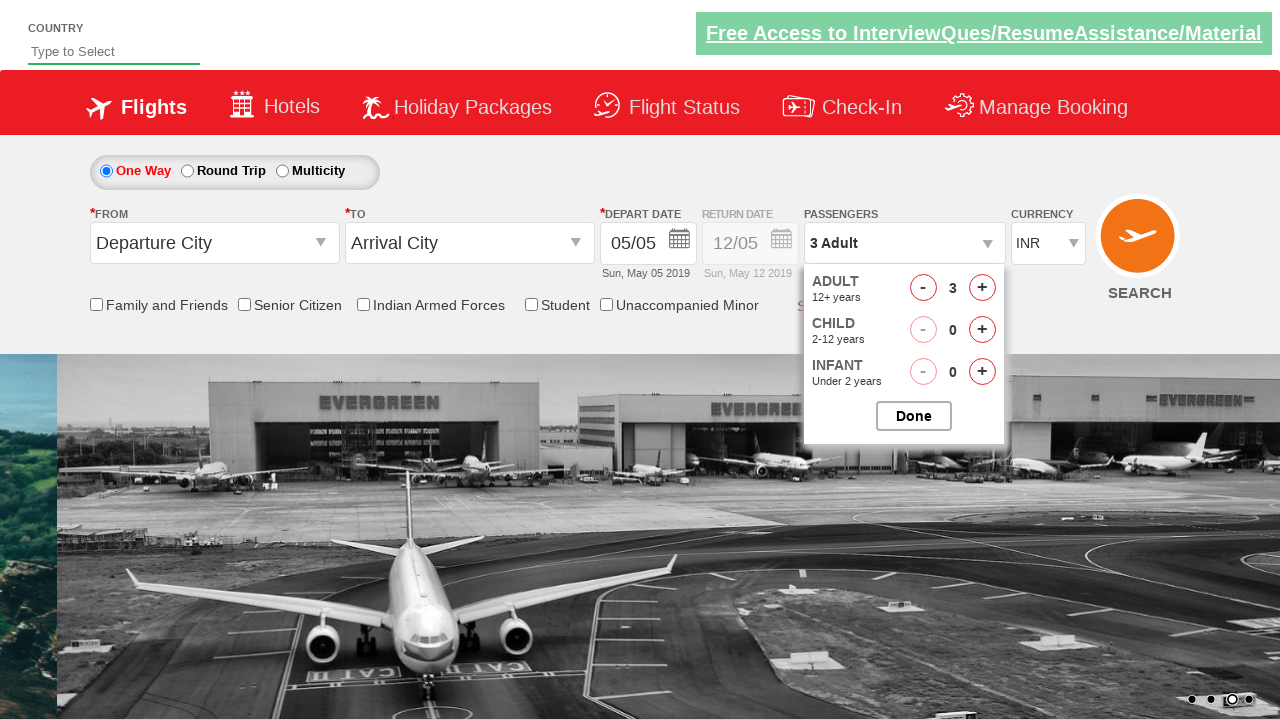

Waited 2 seconds after adult increment click 2
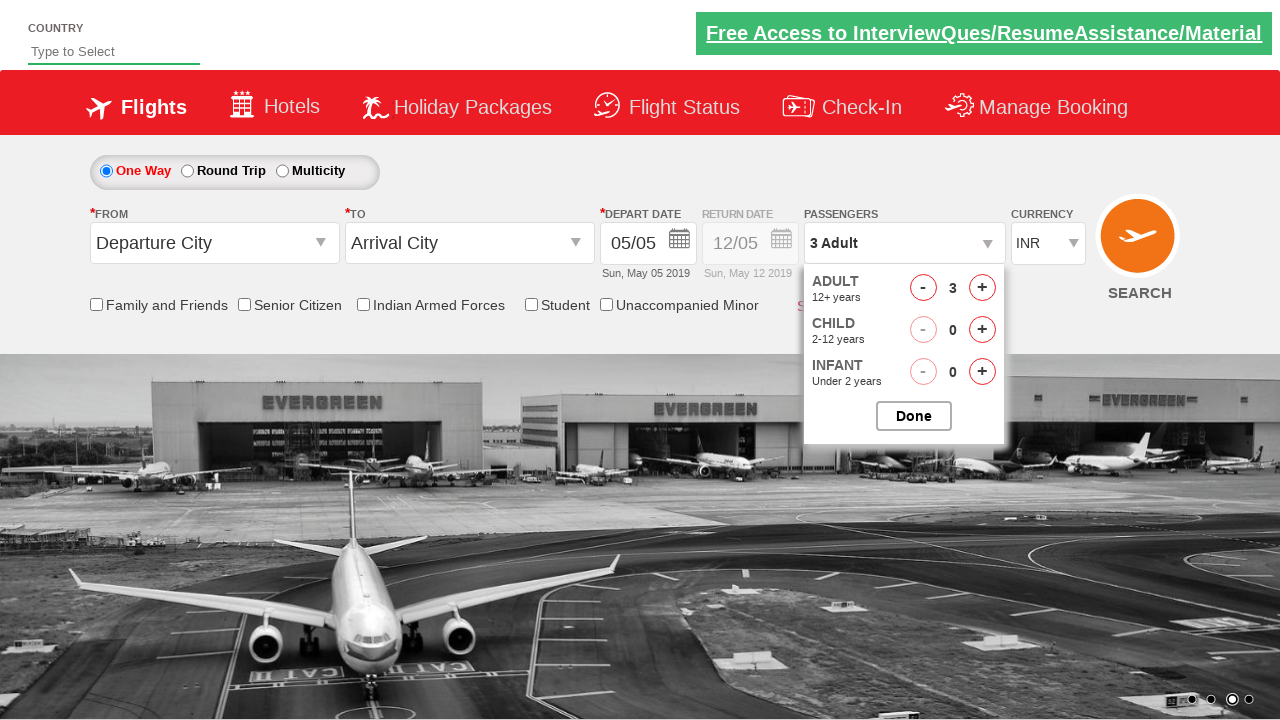

Clicked increase adult button (click 3 of 4) at (982, 288) on #hrefIncAdt
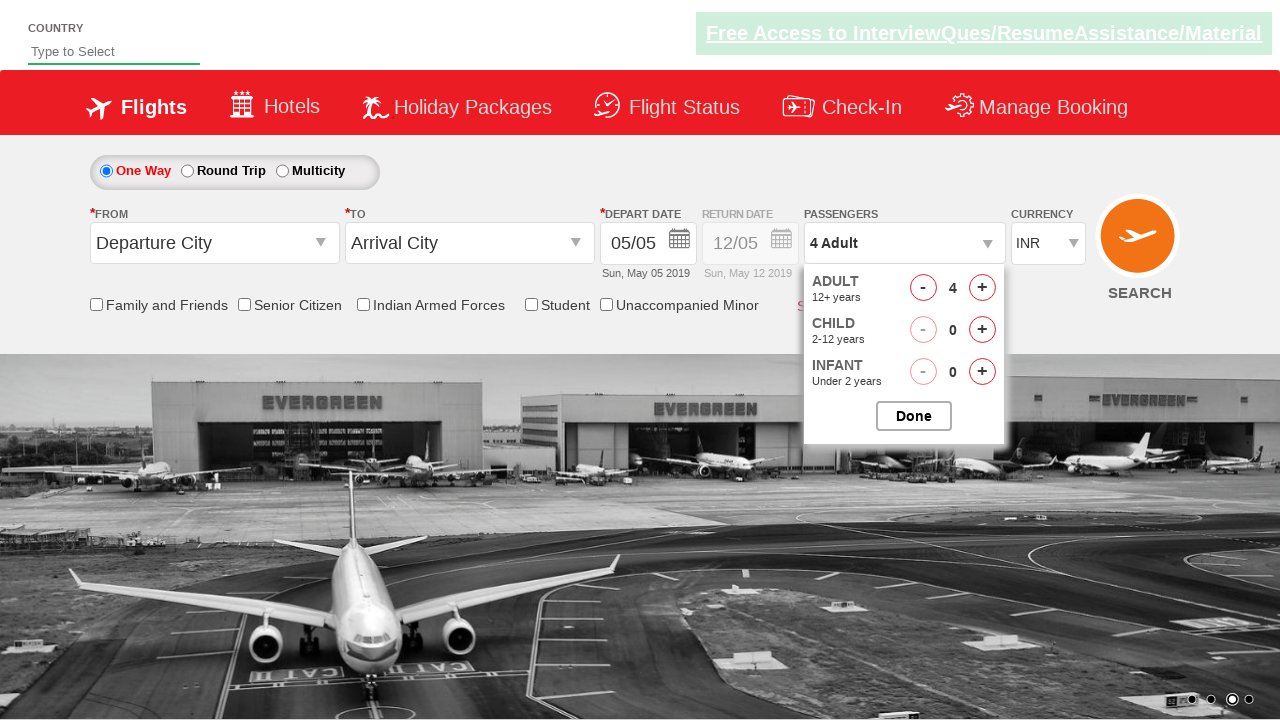

Waited 2 seconds after adult increment click 3
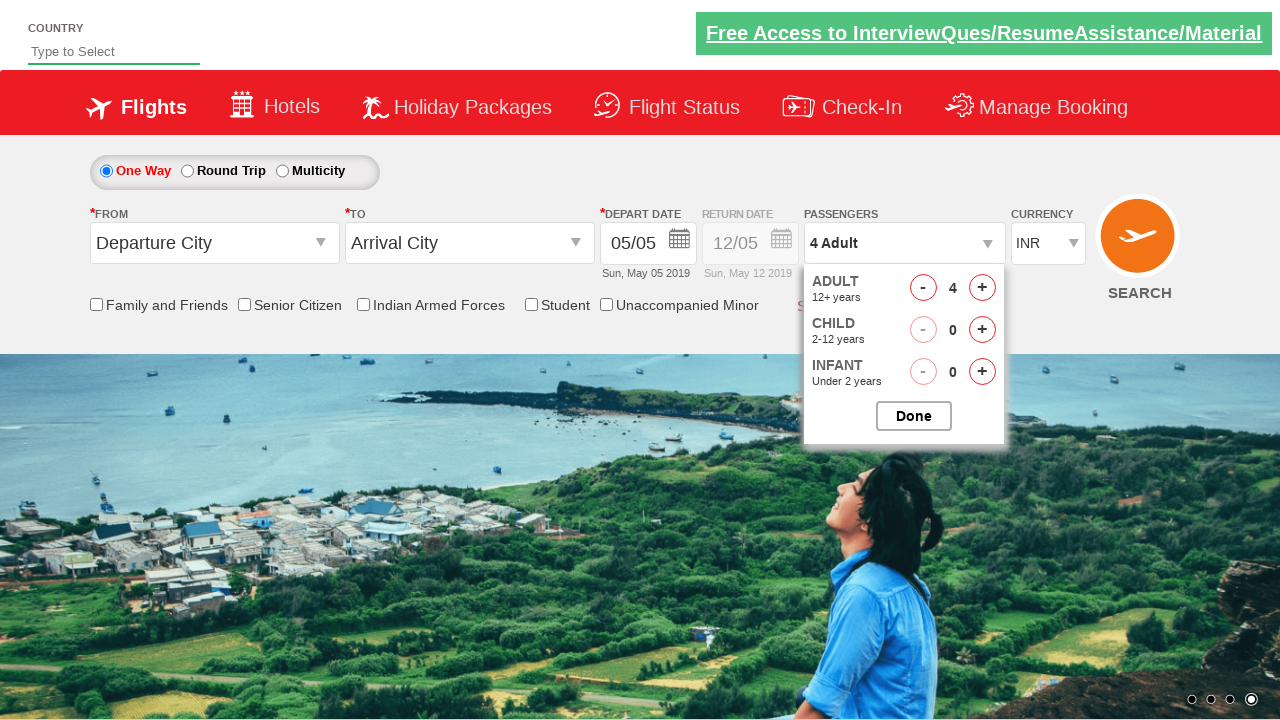

Clicked increase adult button (click 4 of 4) at (982, 288) on #hrefIncAdt
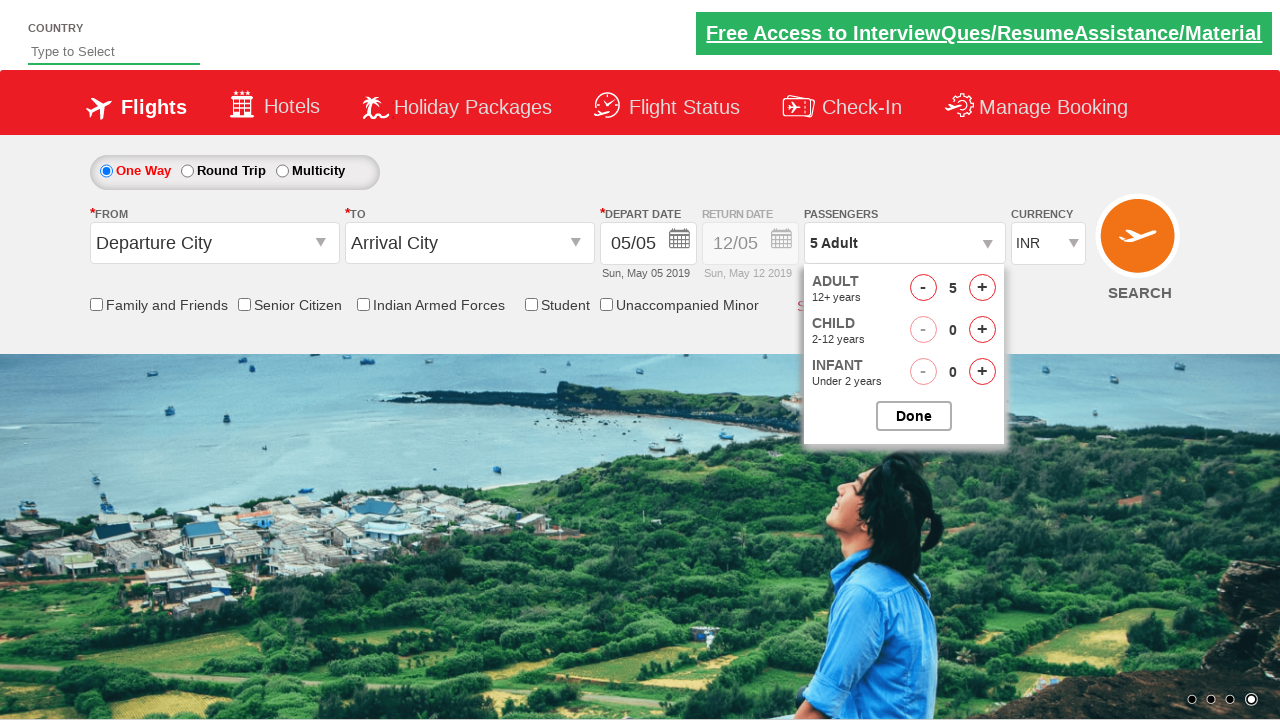

Waited 2 seconds after adult increment click 4
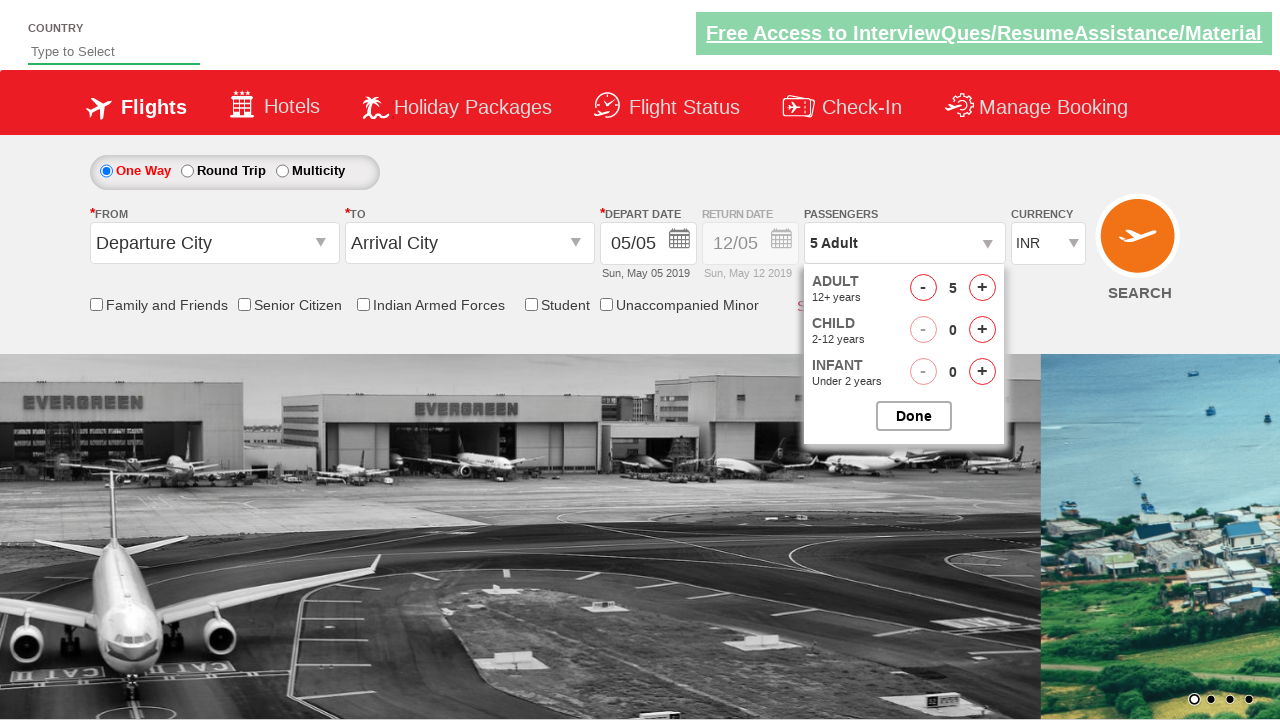

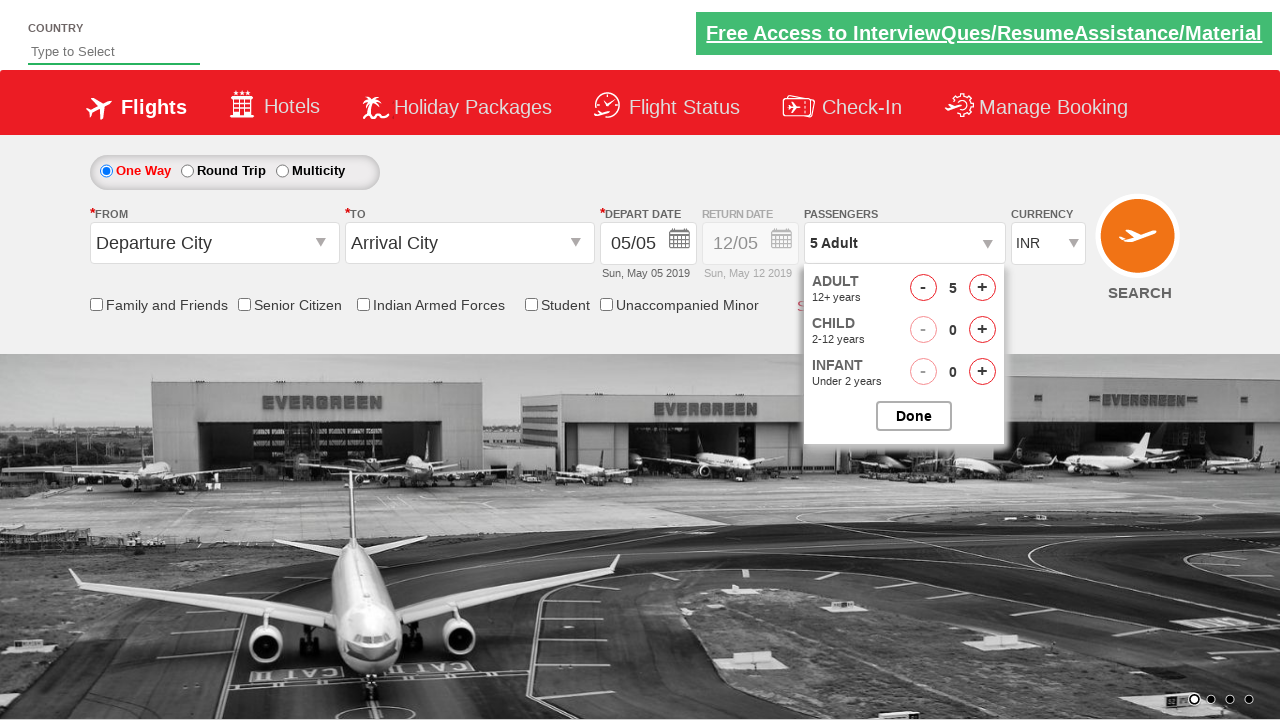